Tests file download functionality by clicking on a test.txt link and verifying the download

Starting URL: https://the-internet.herokuapp.com/download

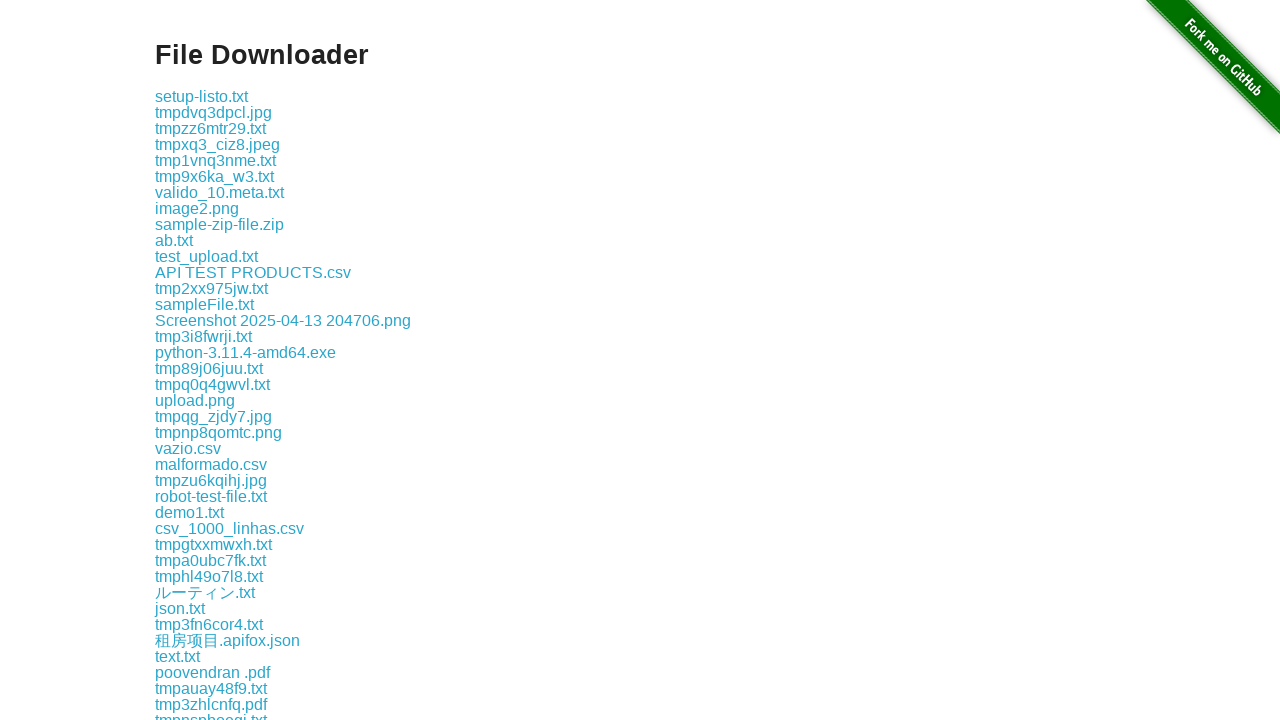

Clicked on test.txt link to initiate file download at (178, 360) on text='test.txt'
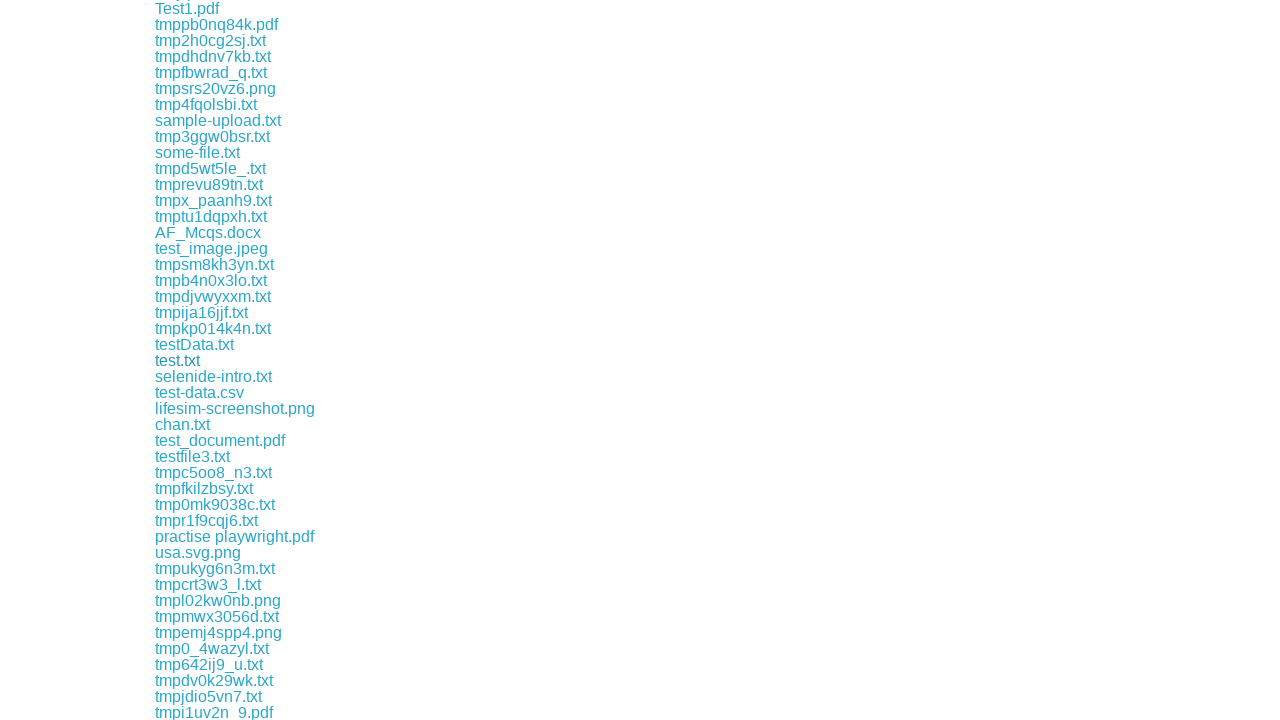

Waited 2 seconds for download to complete
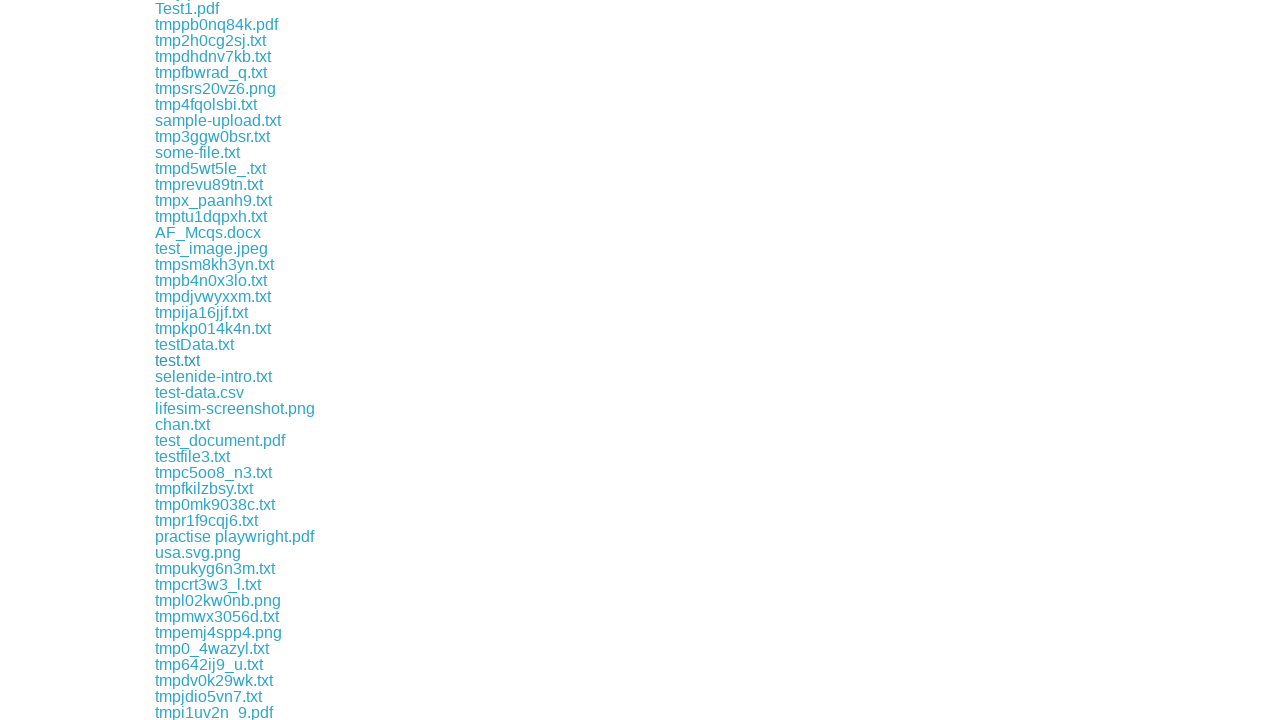

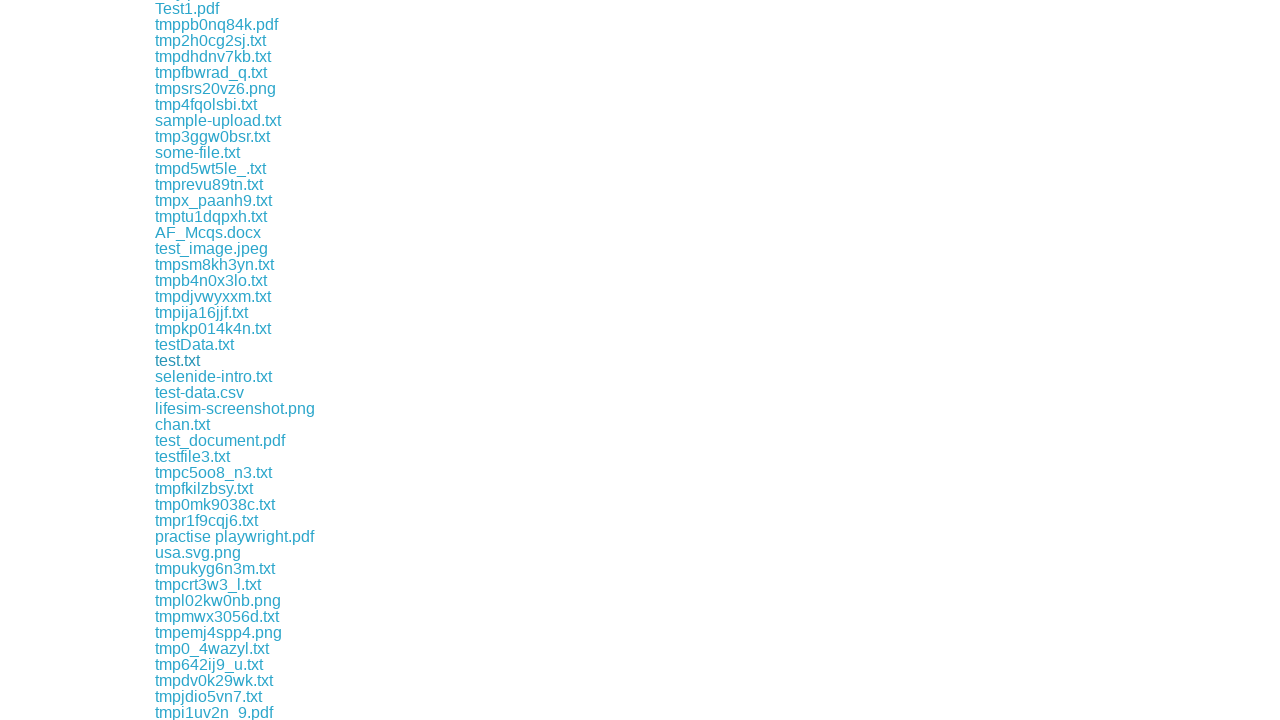